Tests file upload functionality on a practice form by scrolling to the upload input and setting a file. The original script used AutoIt for native dialog handling, but Playwright handles file inputs directly.

Starting URL: https://demoqa.com/automation-practice-form

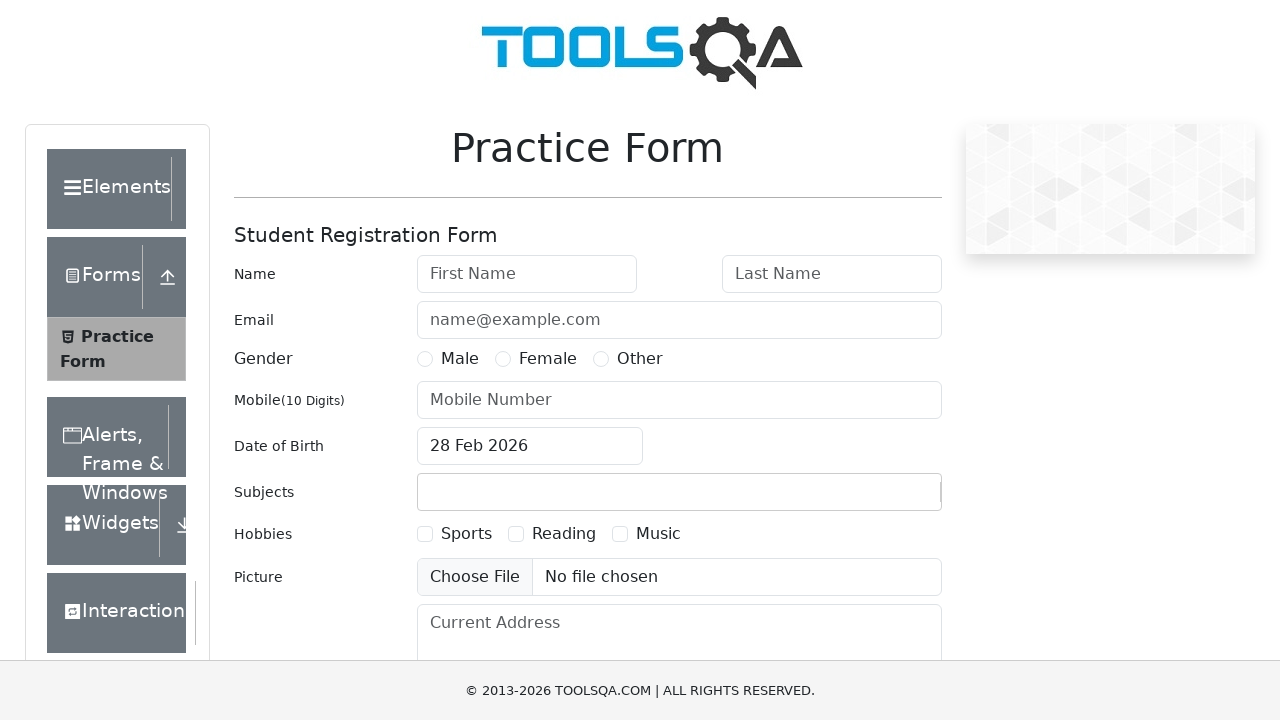

Located file upload input element
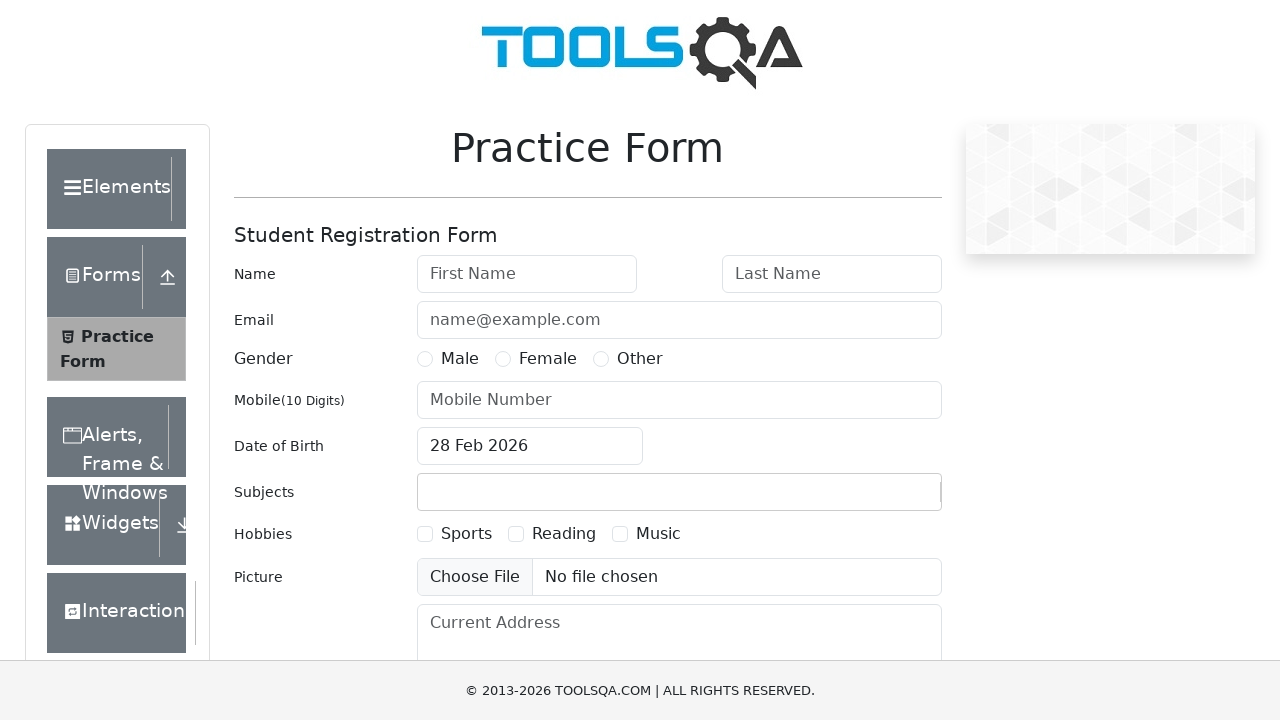

Scrolled upload input into view
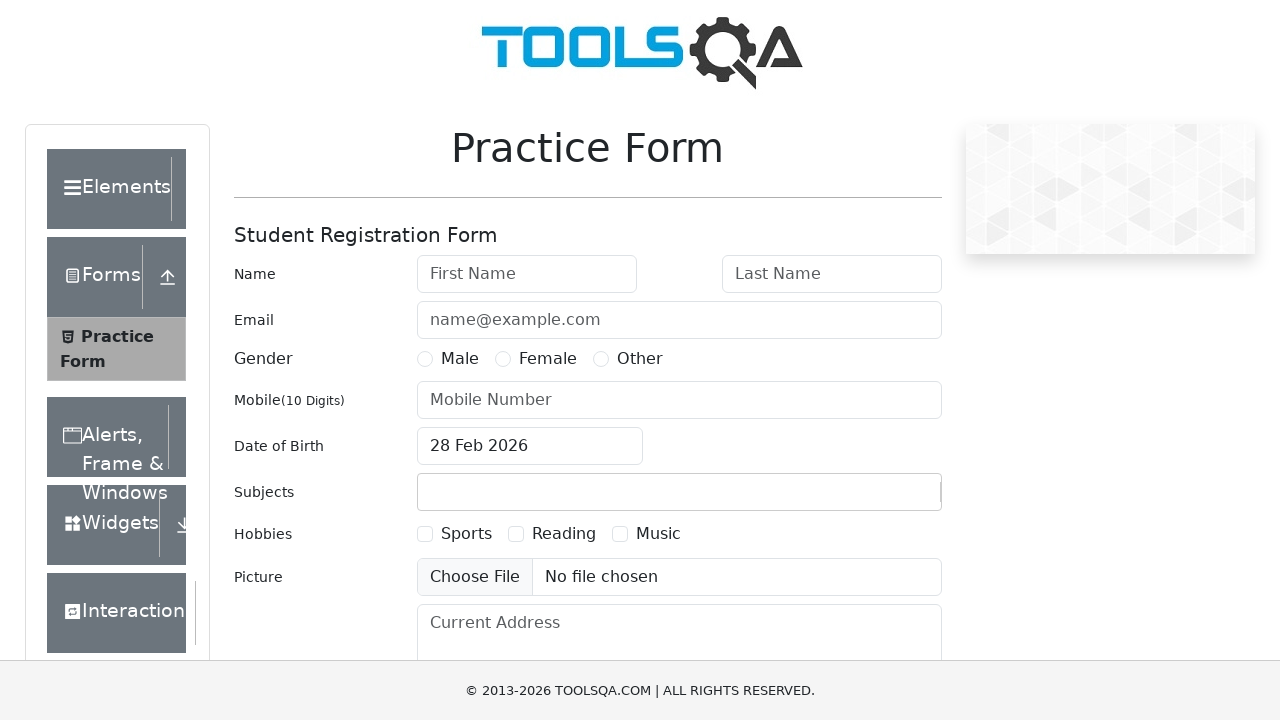

Set test_image.png file to upload input
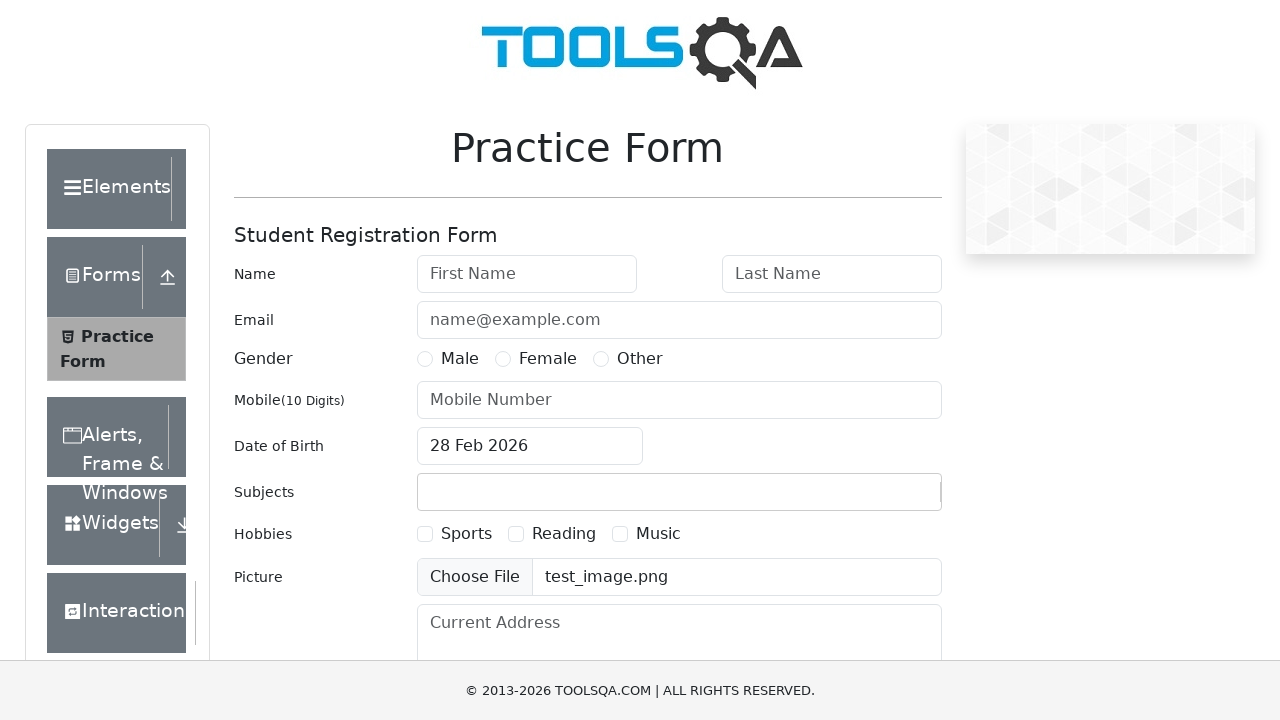

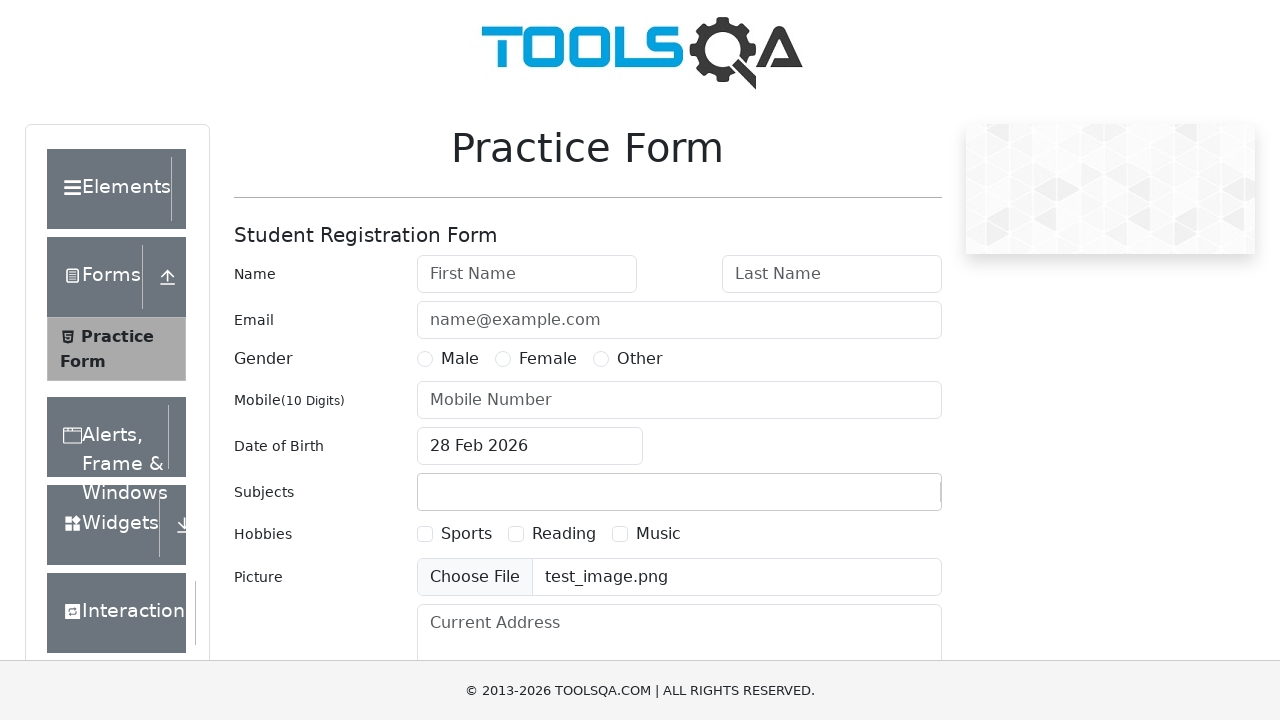